Demonstrates clearing all browser cookies after navigating to a webpage. The script visits GeeksforGeeks and then deletes all cookies from the browser session.

Starting URL: https://www.geeksforgeeks.org/

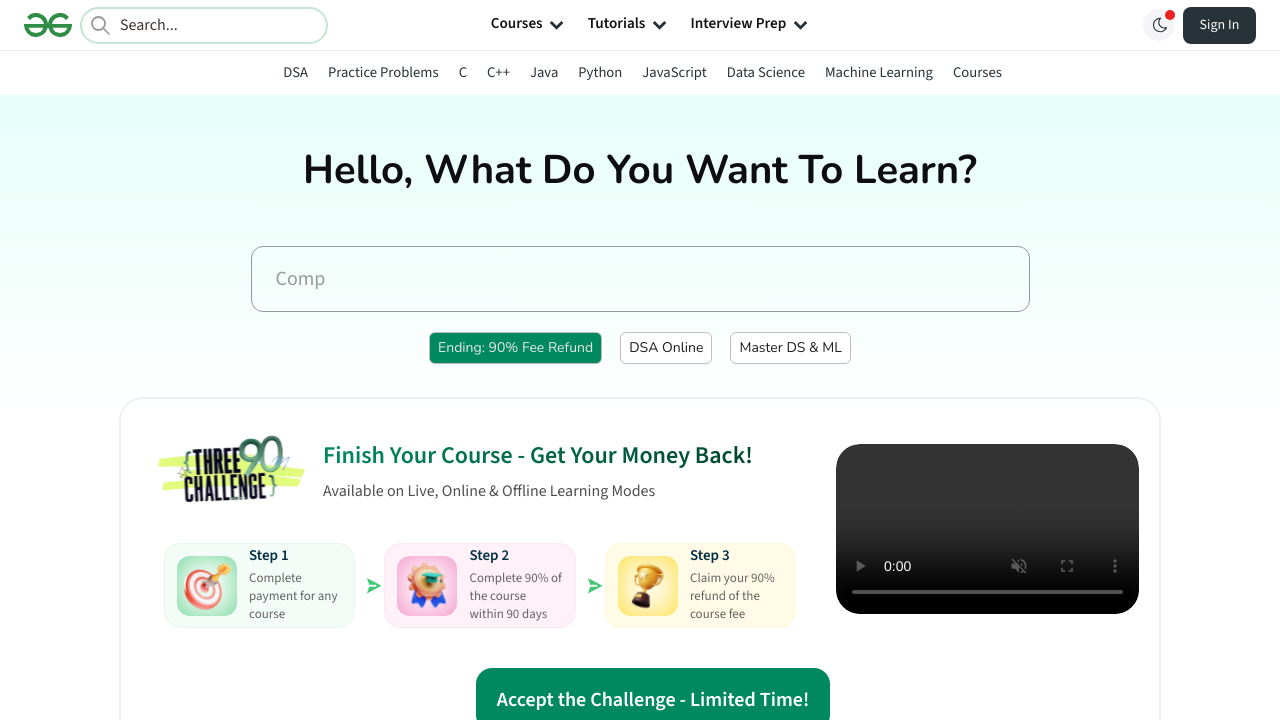

Navigated to GeeksforGeeks homepage
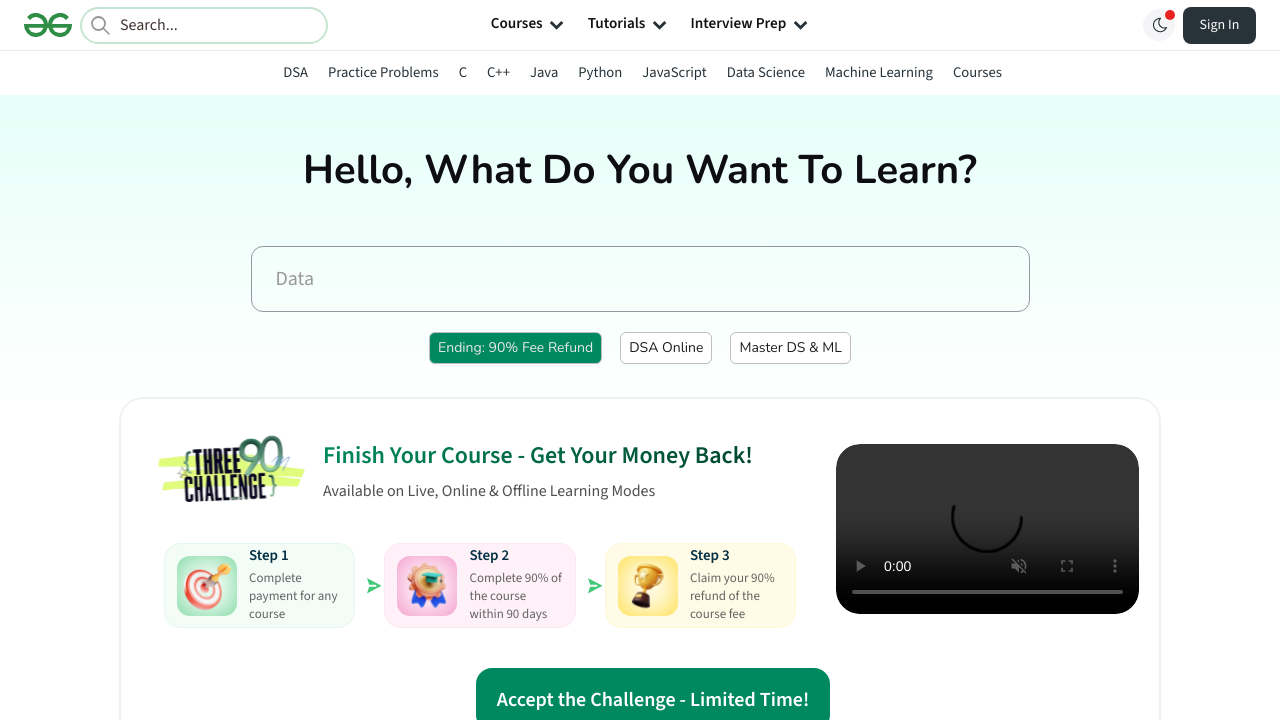

Cleared all cookies from browser context
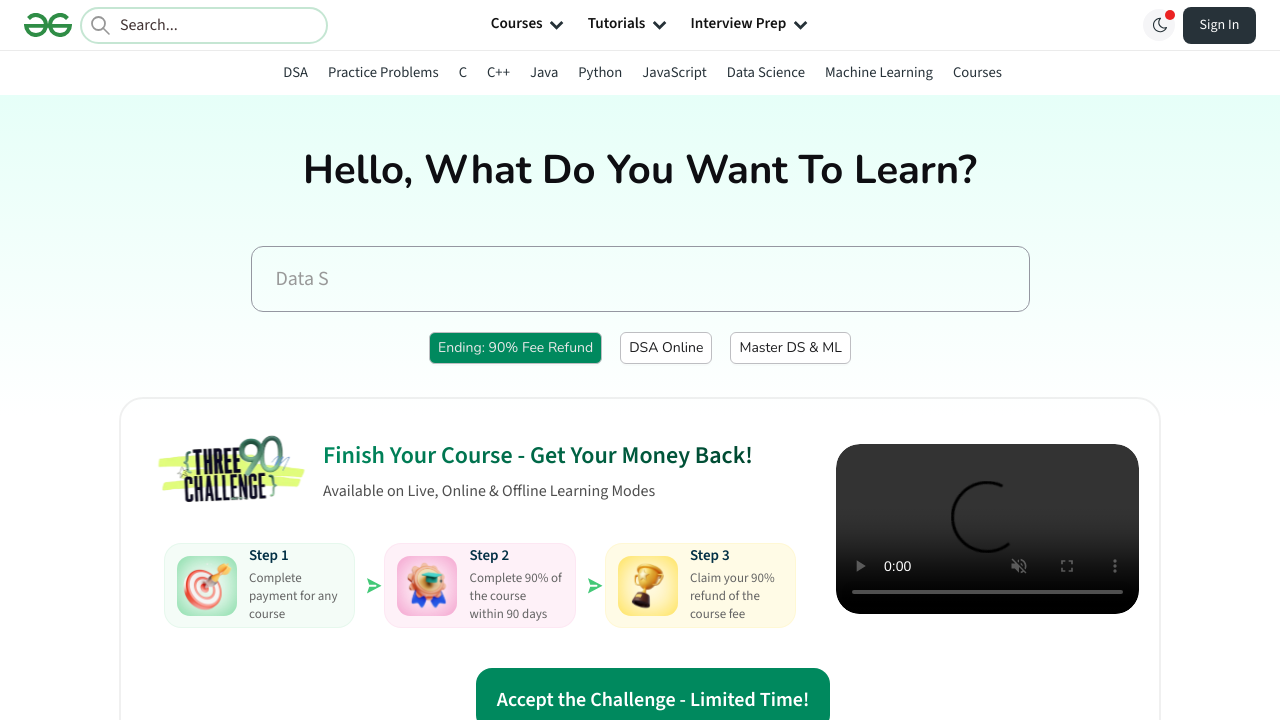

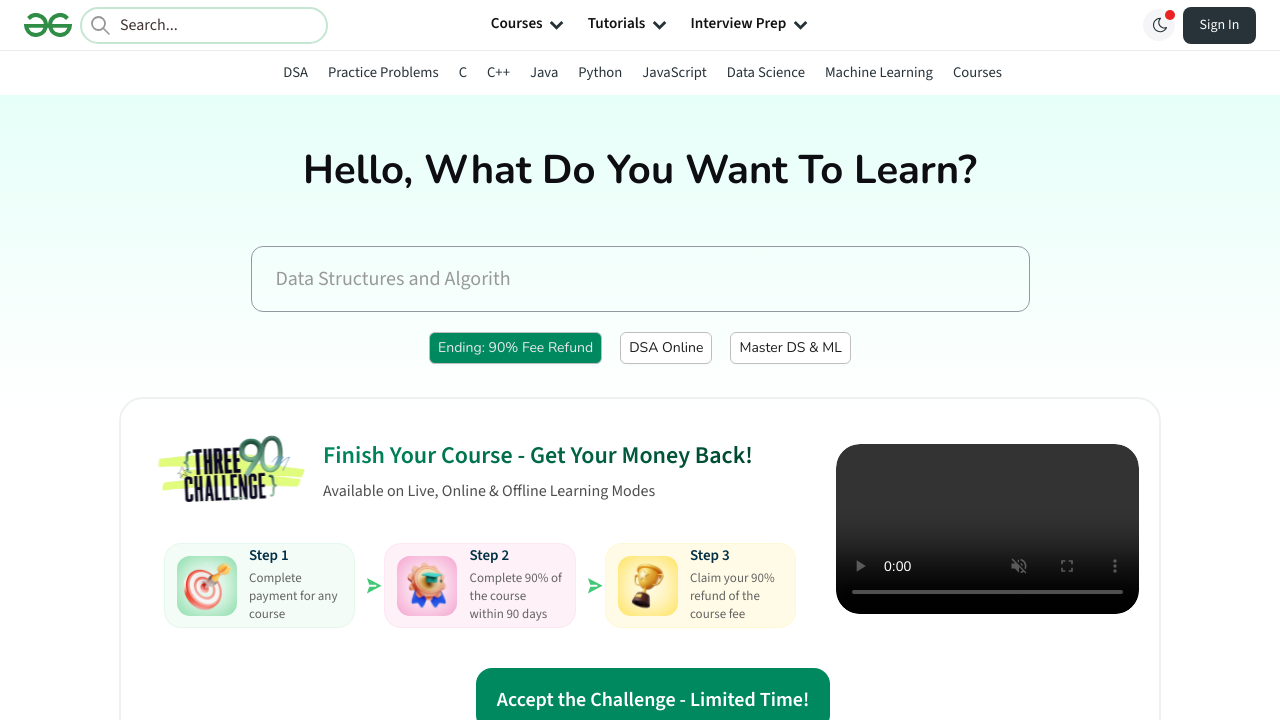